Tests form filling by first clicking a dynamically calculated link text, then filling out a form with first name, last name, city, and country fields before submitting

Starting URL: http://suninjuly.github.io/find_link_text

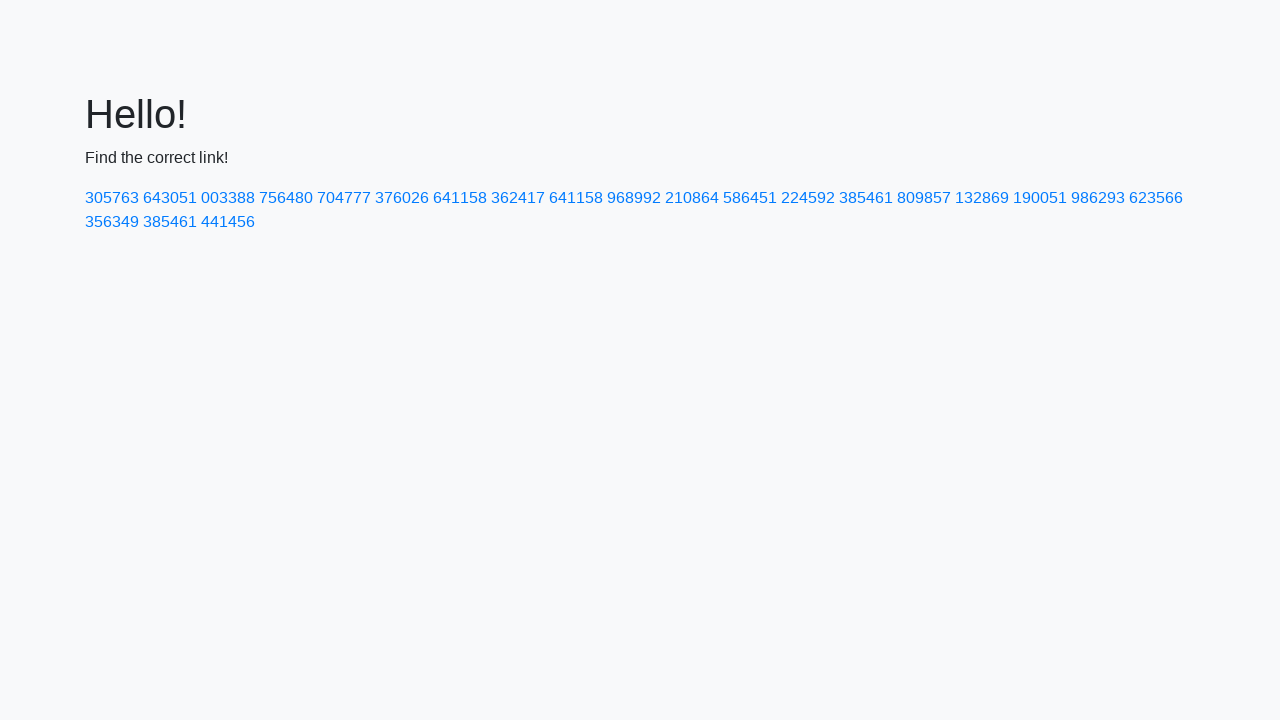

Clicked dynamically calculated link with text '224592' at (808, 198) on text=224592
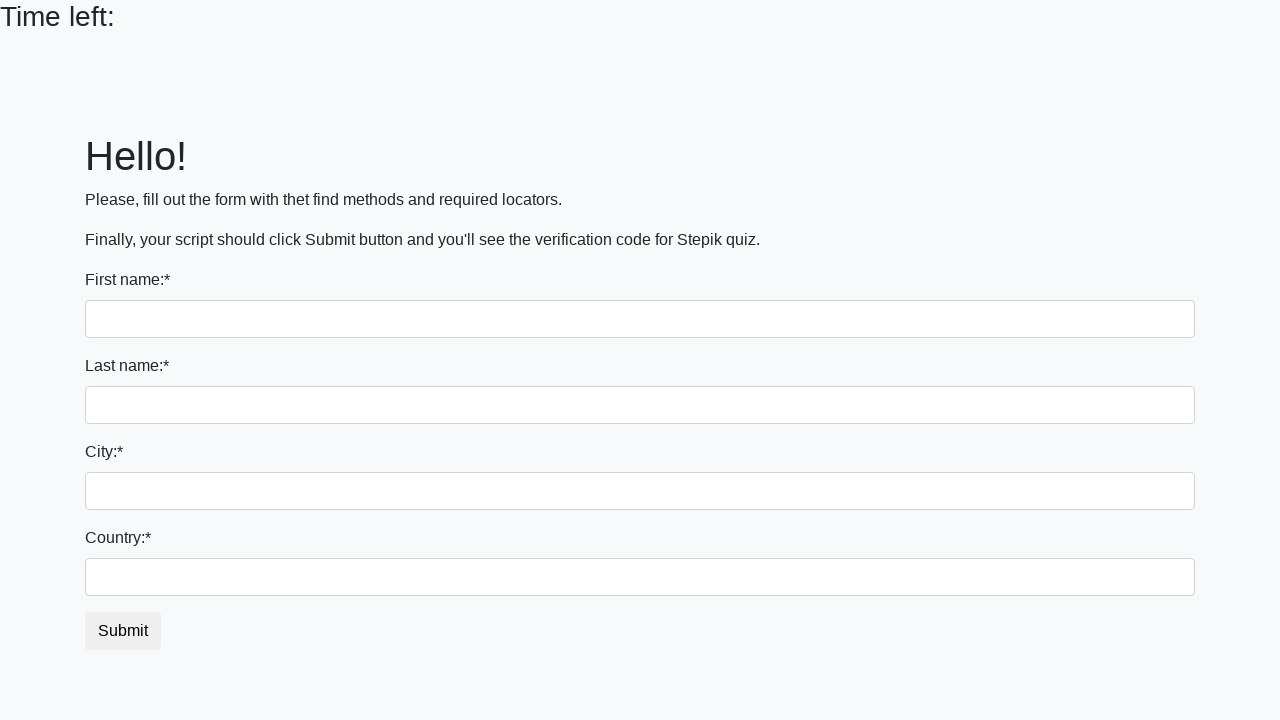

Filled first name field with 'Ivan' on input
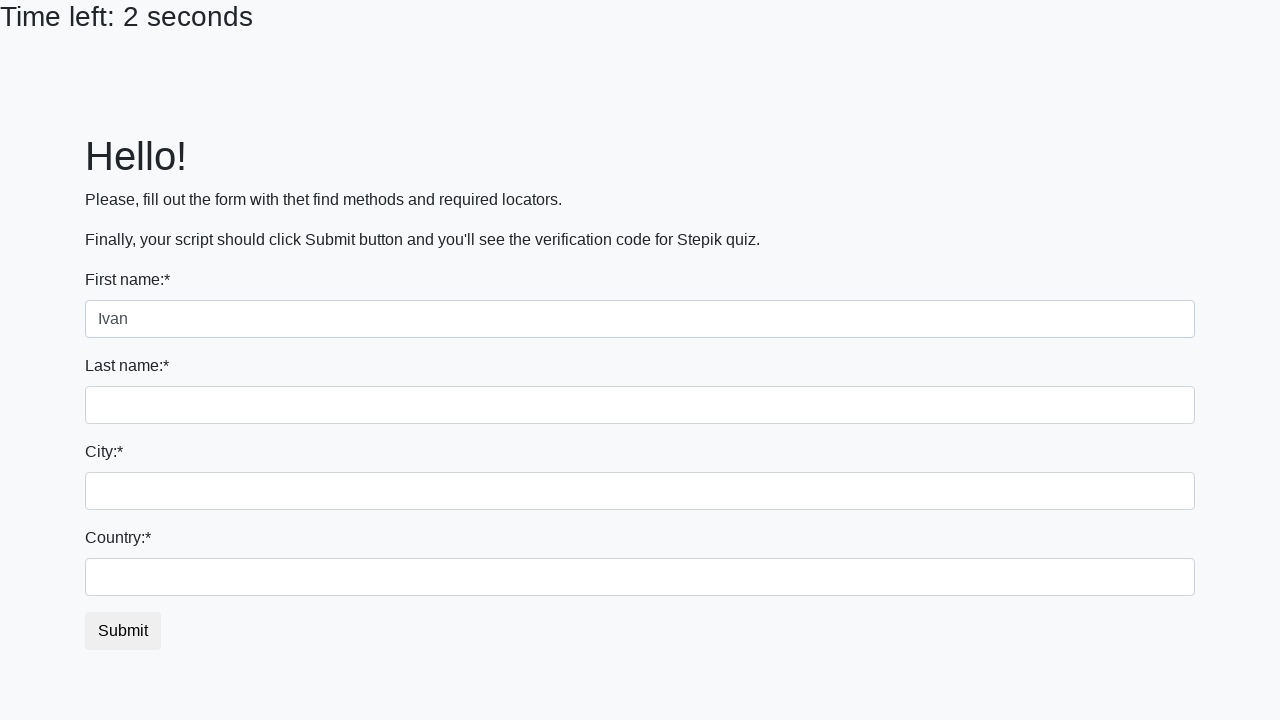

Filled last name field with 'Petrov' on input[name='last_name']
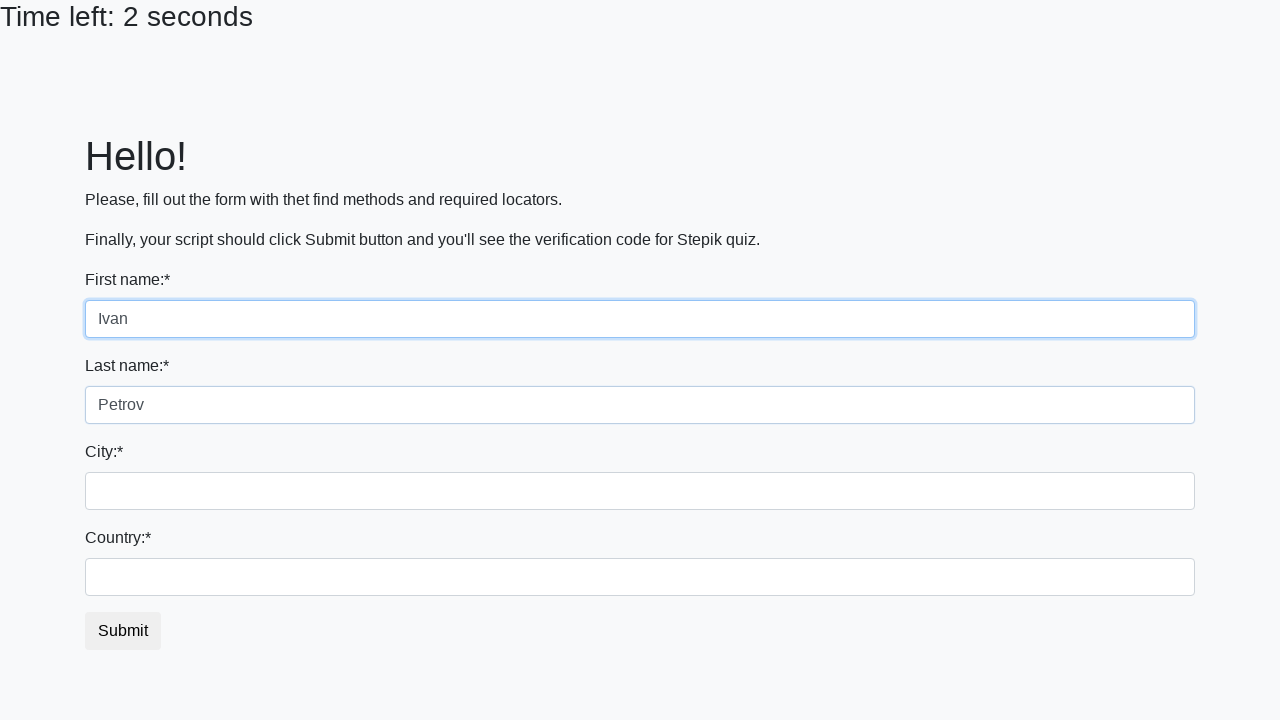

Filled city field with 'Smolensk' on .form-control.city
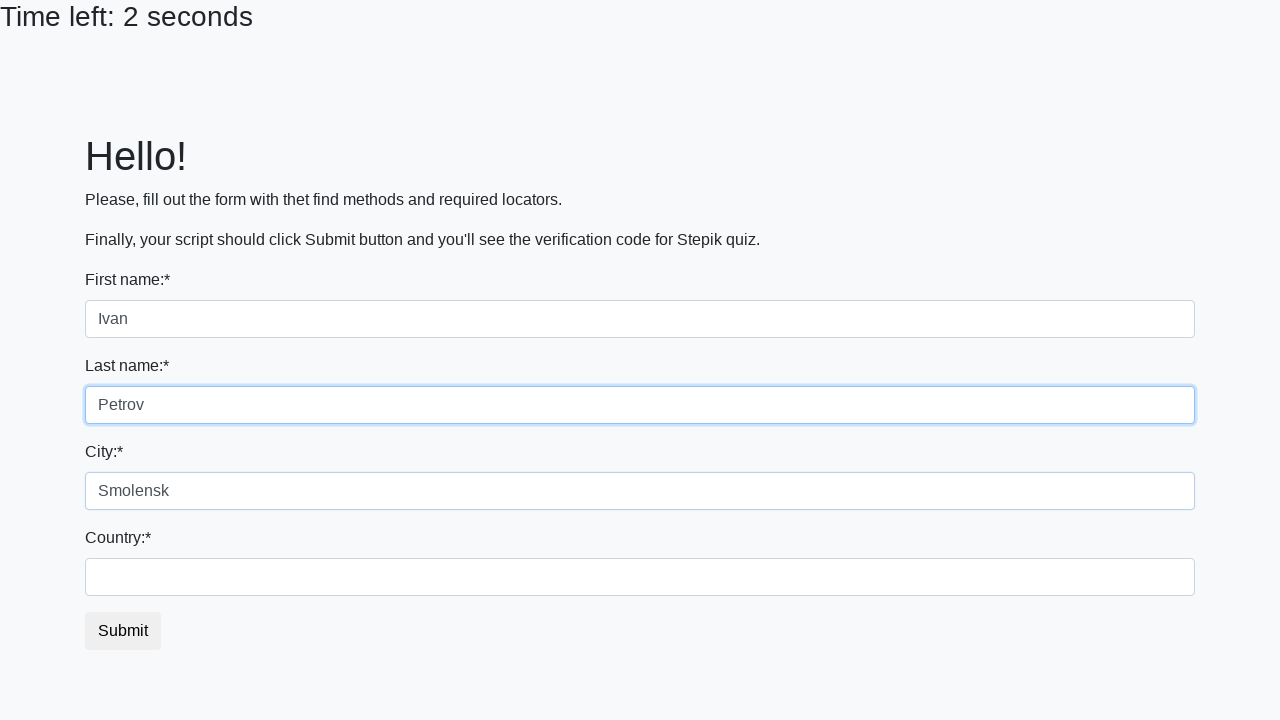

Filled country field with 'Russia' on #country
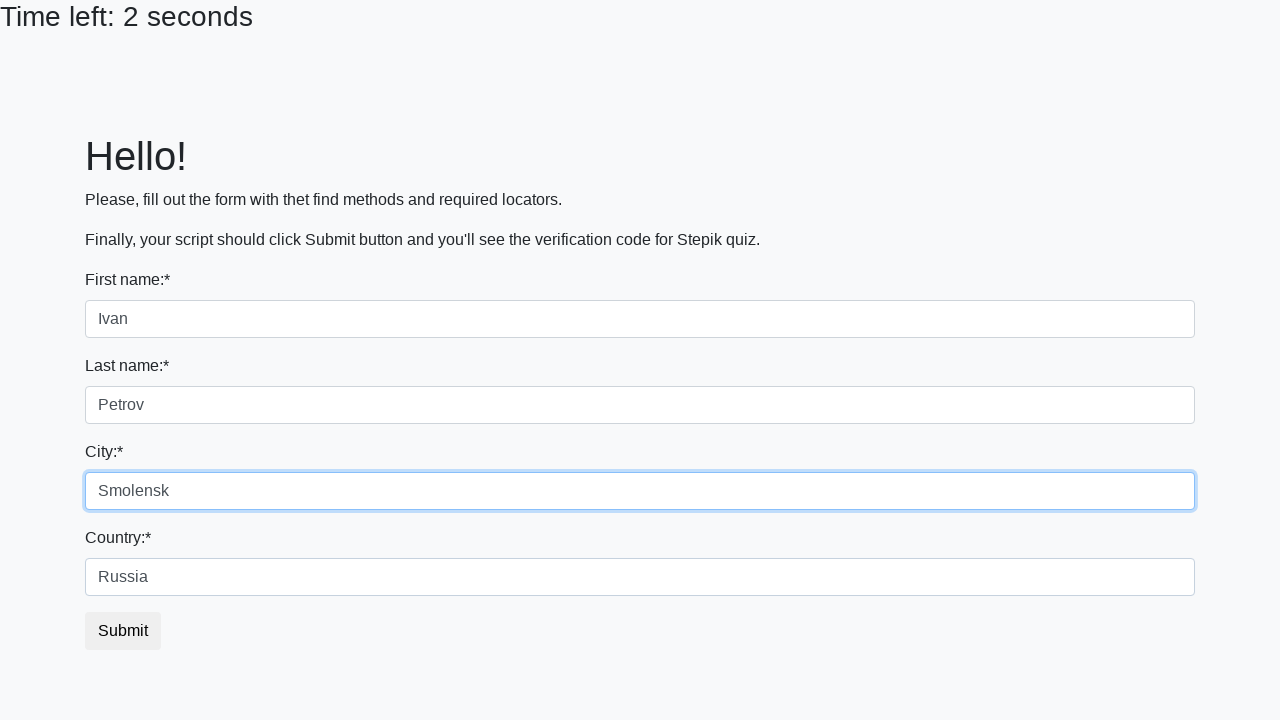

Clicked Submit button to submit form at (123, 631) on button:has-text('Submit')
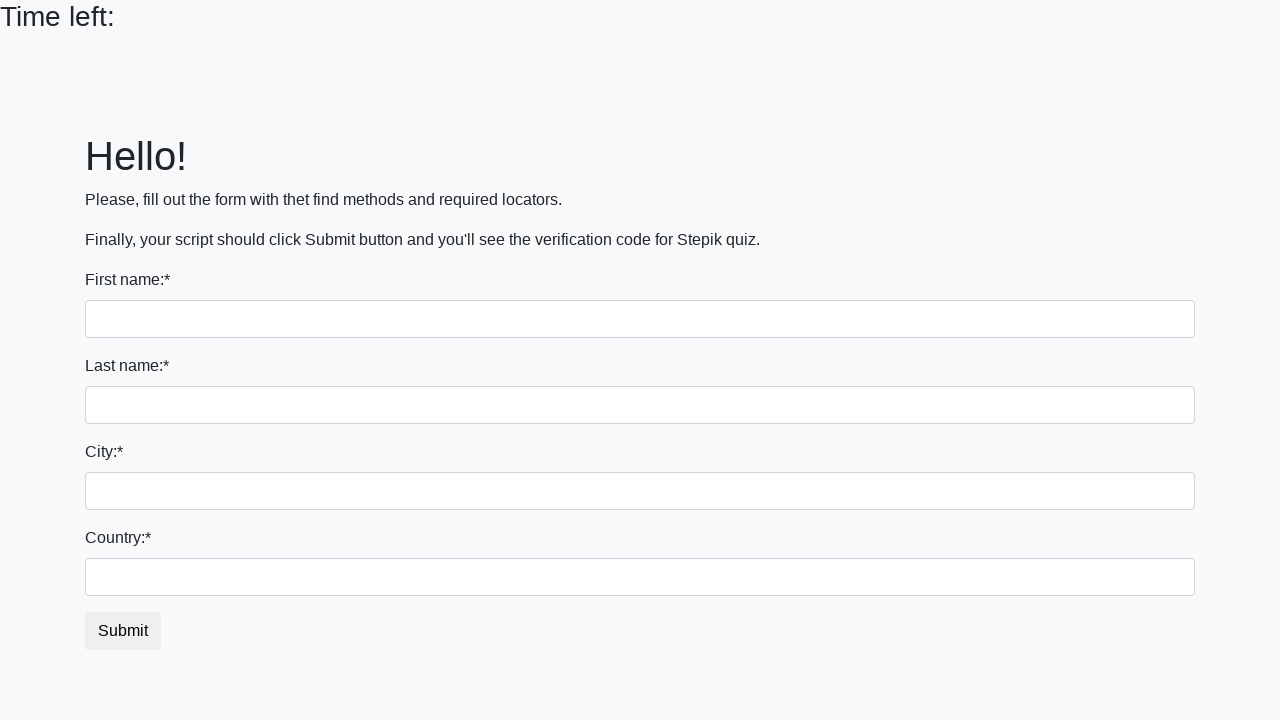

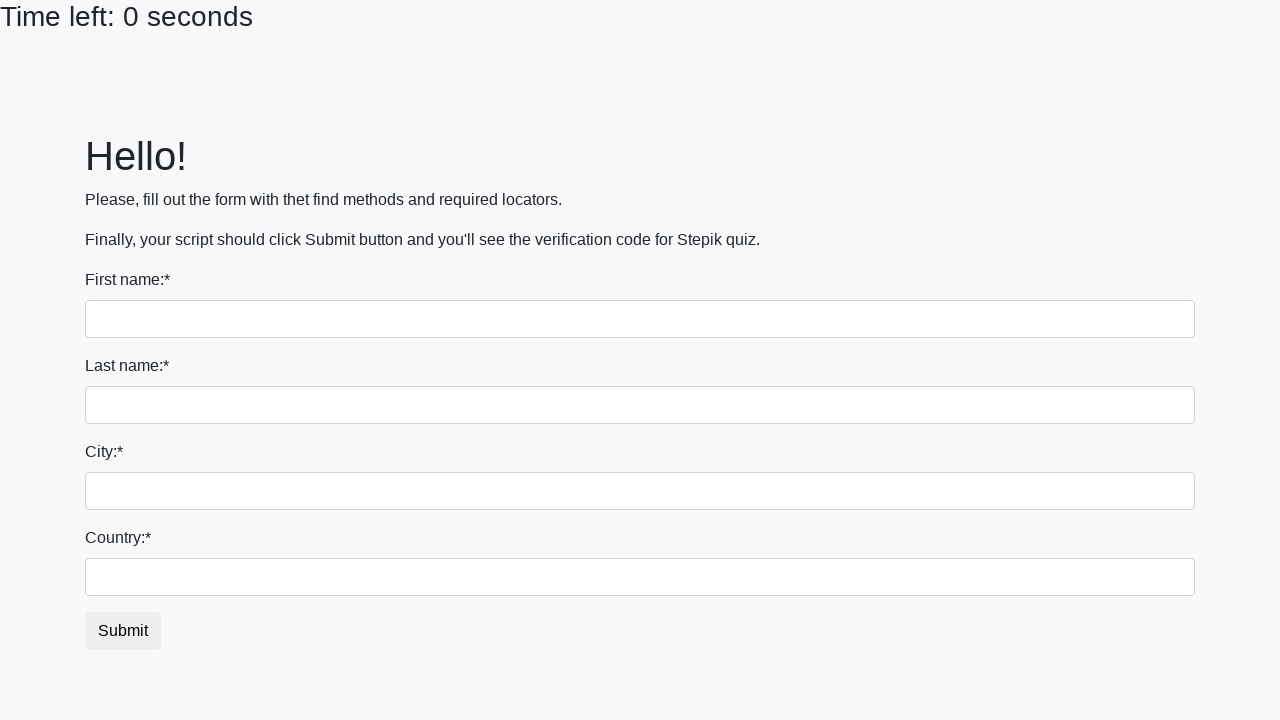